Clicks the Loading images link and verifies navigation to the loading images page

Starting URL: https://bonigarcia.dev/selenium-webdriver-java/

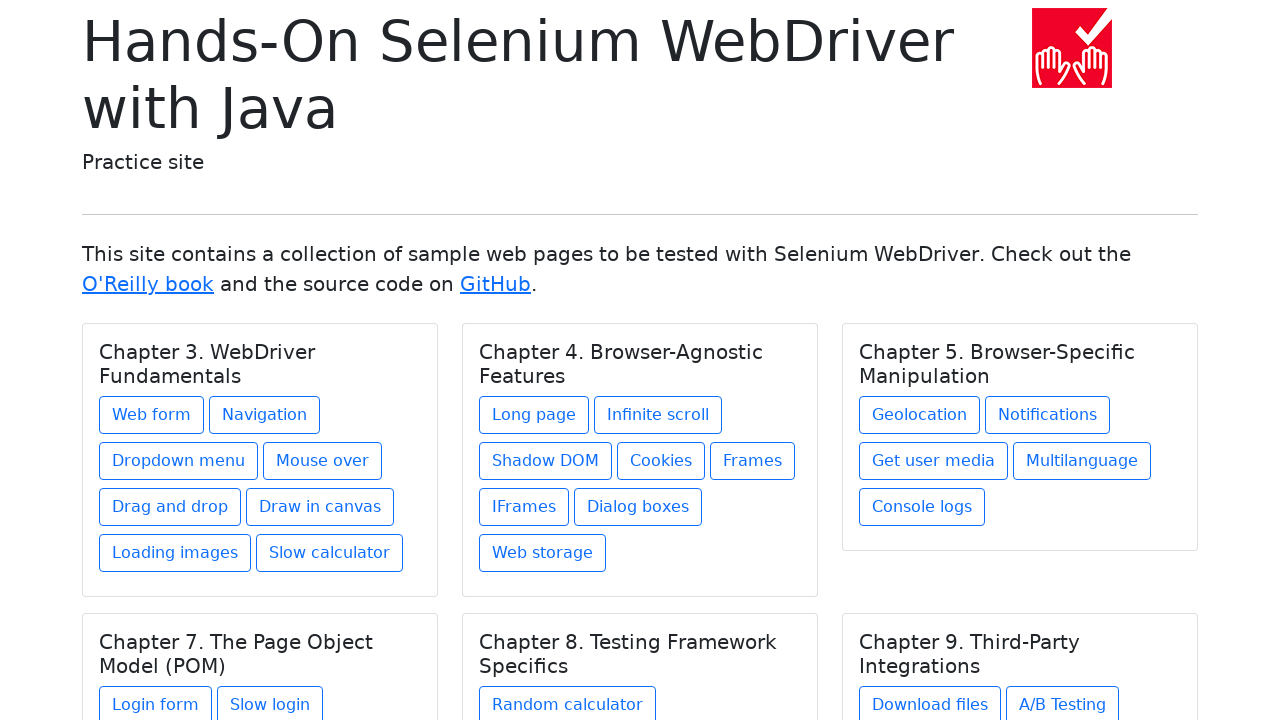

Clicked on 'Loading images' link at (175, 553) on a[href='loading-images.html']
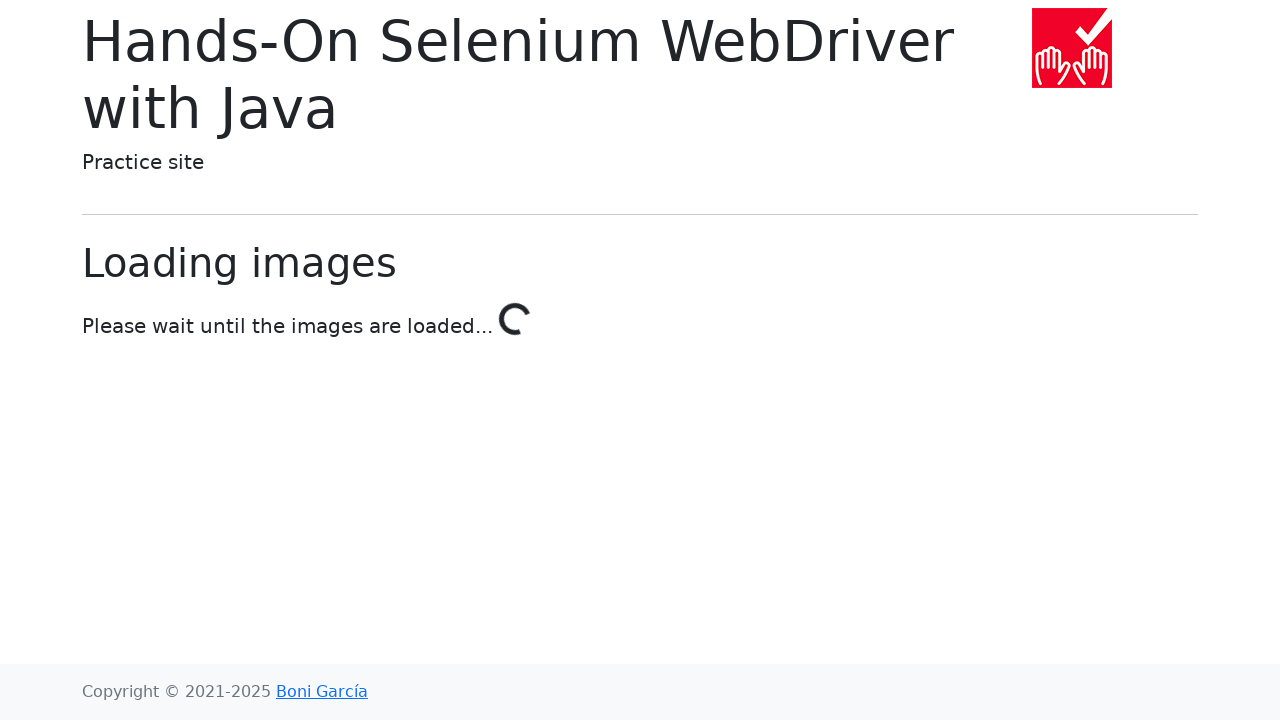

Loading images page heading loaded
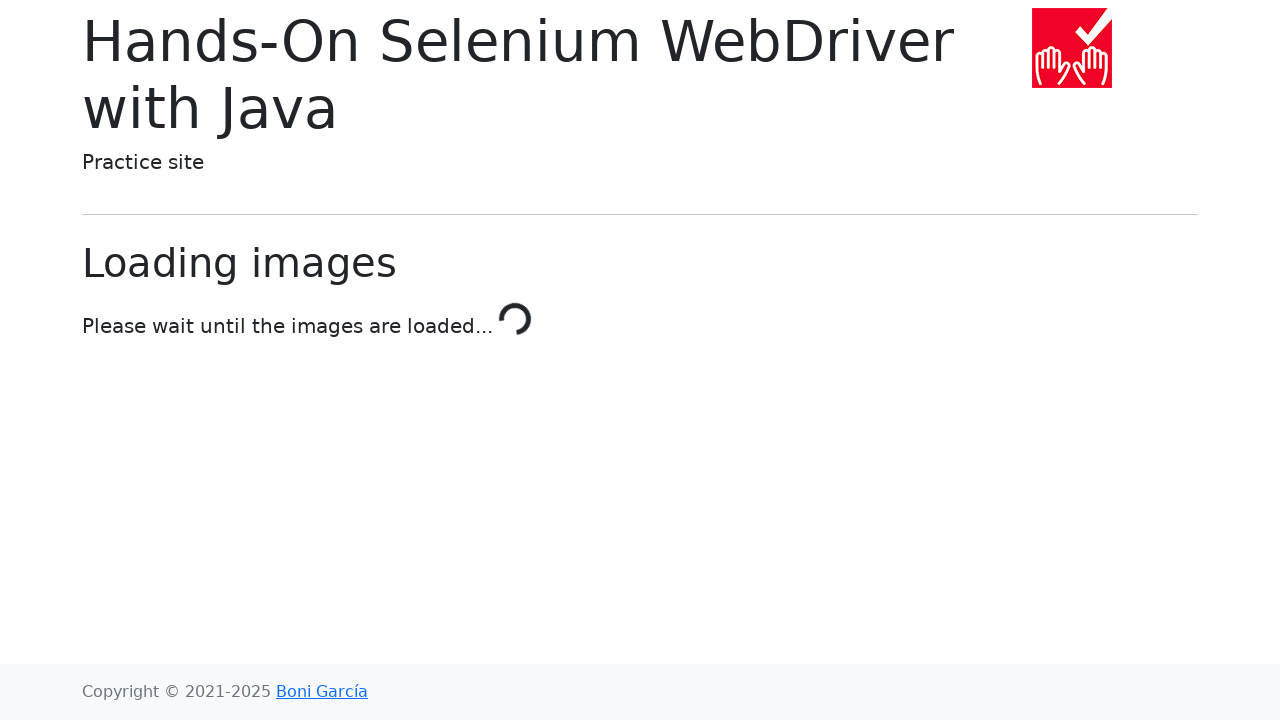

Verified navigation to loading images page URL
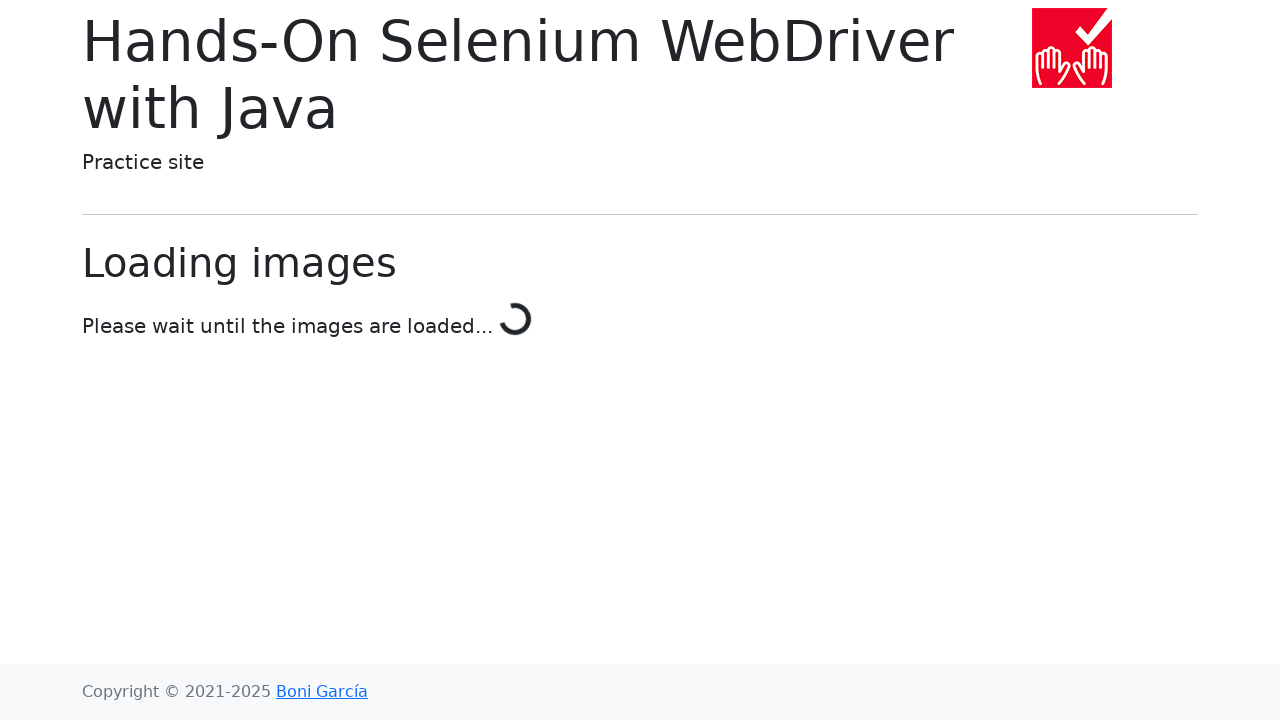

Verified page heading displays 'Loading images'
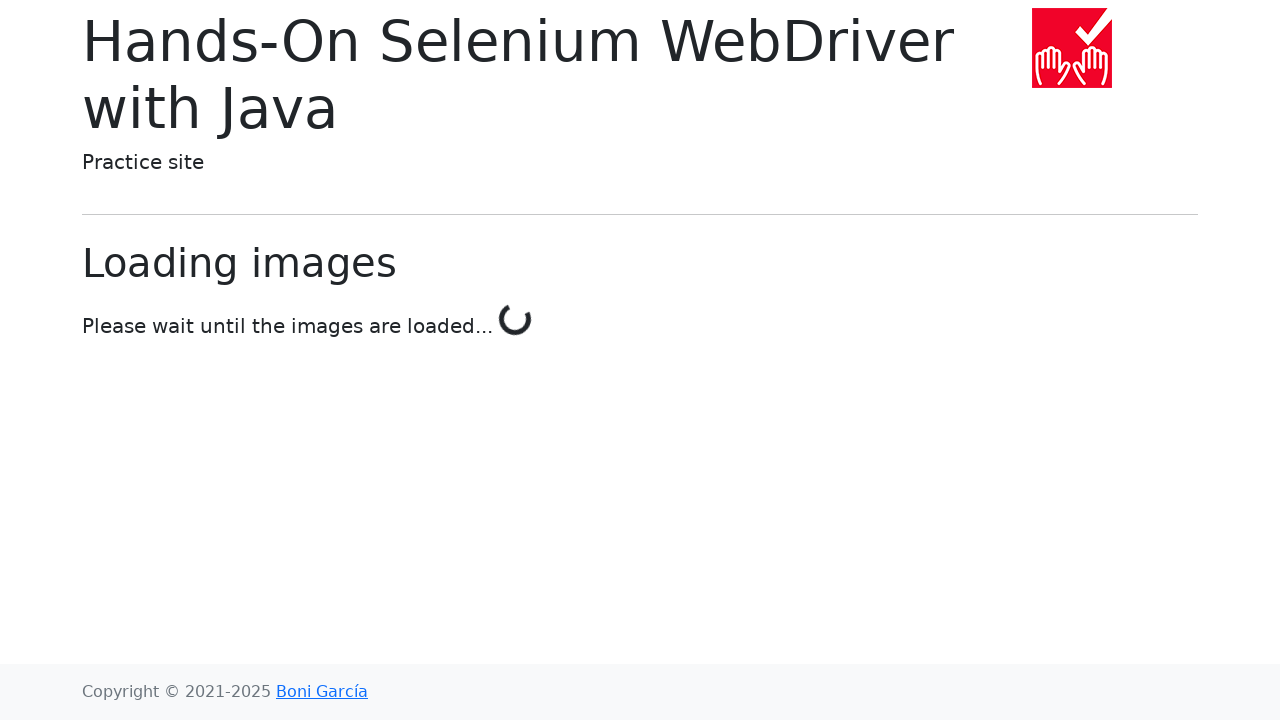

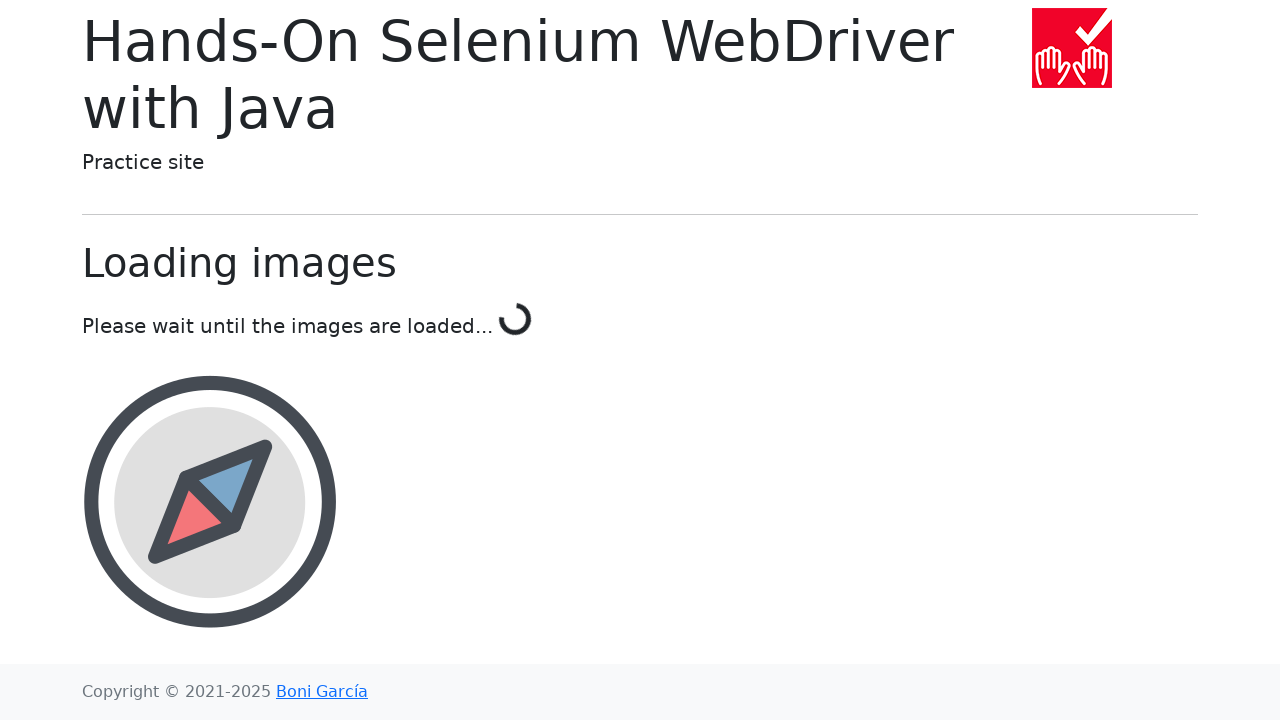